Tests pressing the space key on an element and verifies the page displays the correct key press result

Starting URL: http://the-internet.herokuapp.com/key_presses

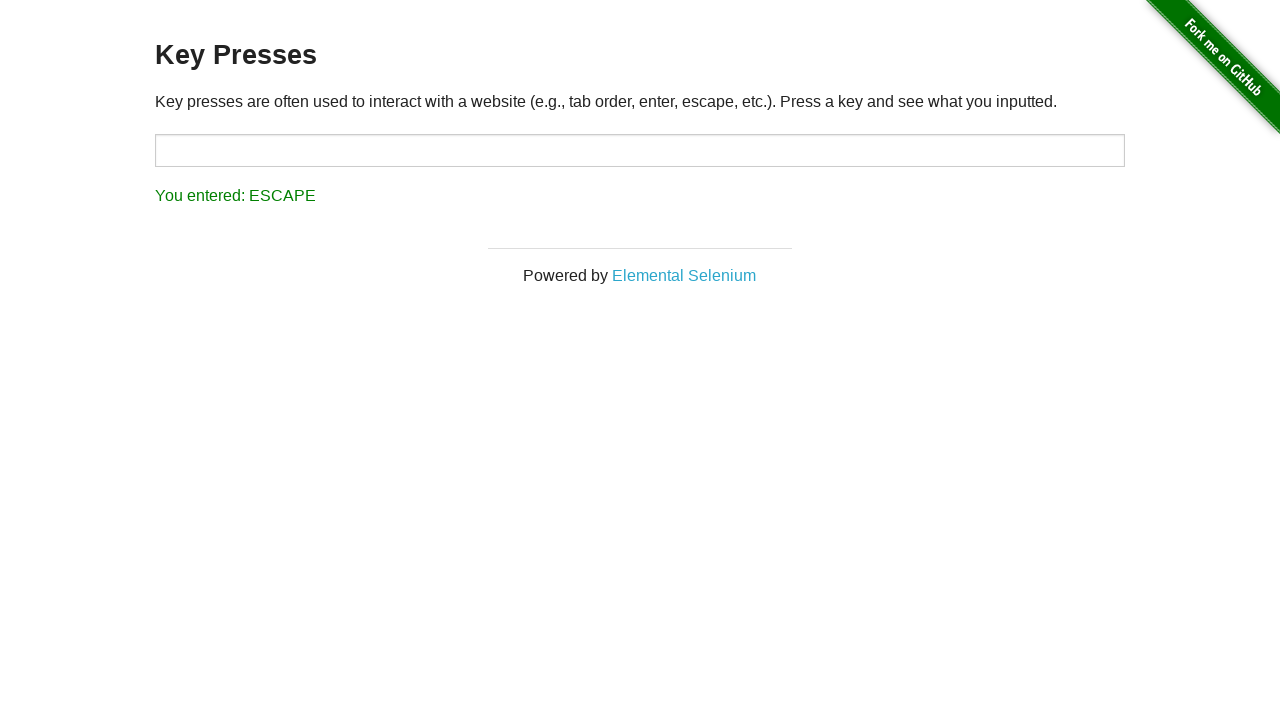

Pressed space key on target element on #target
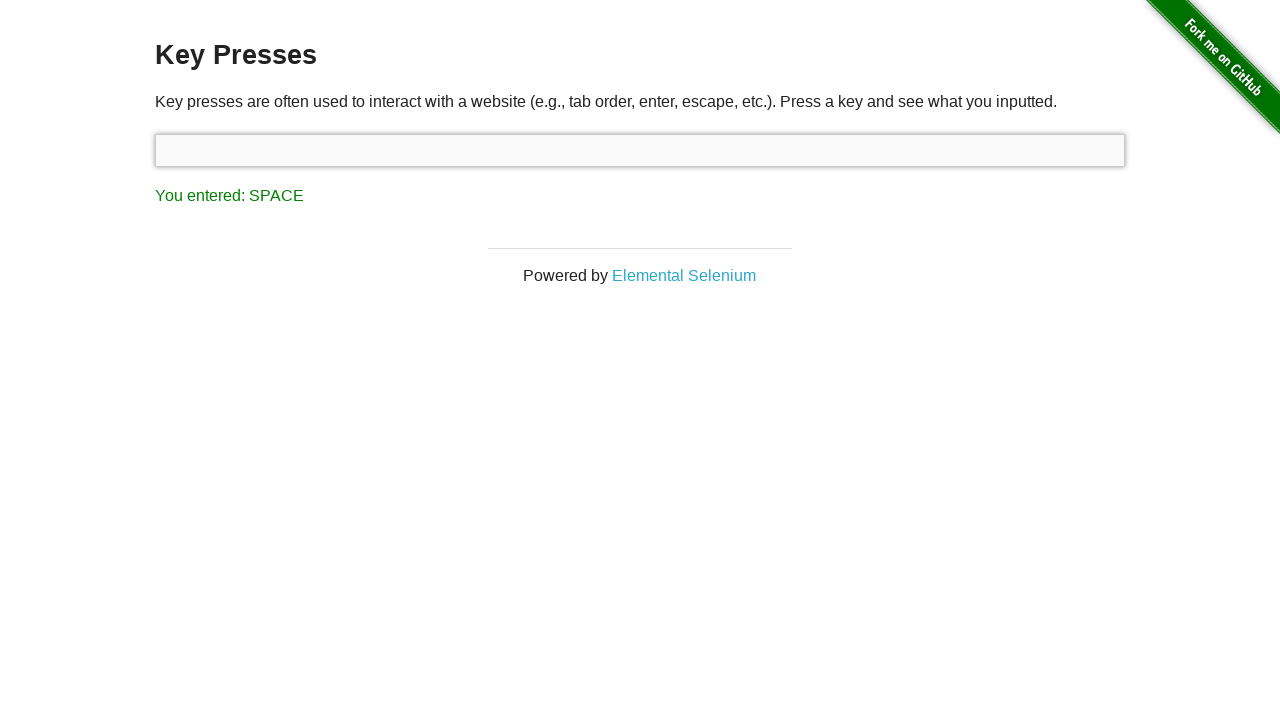

Result element loaded after space key press
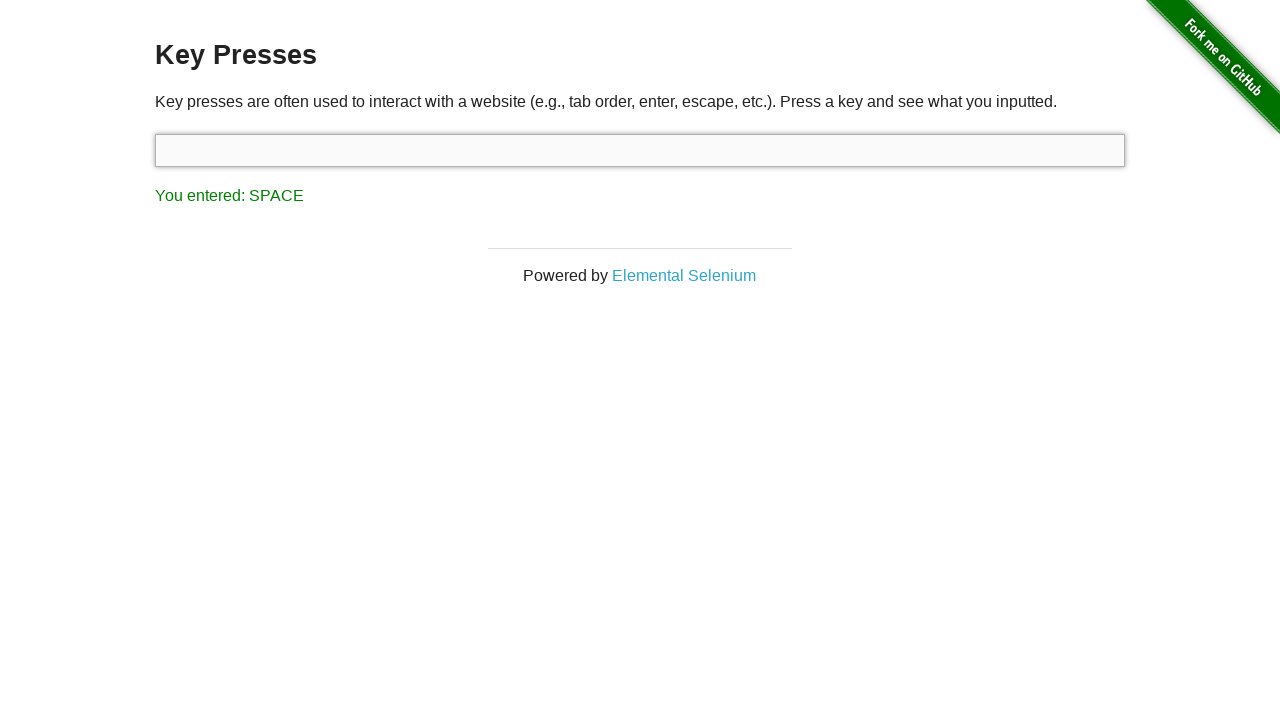

Retrieved result text content
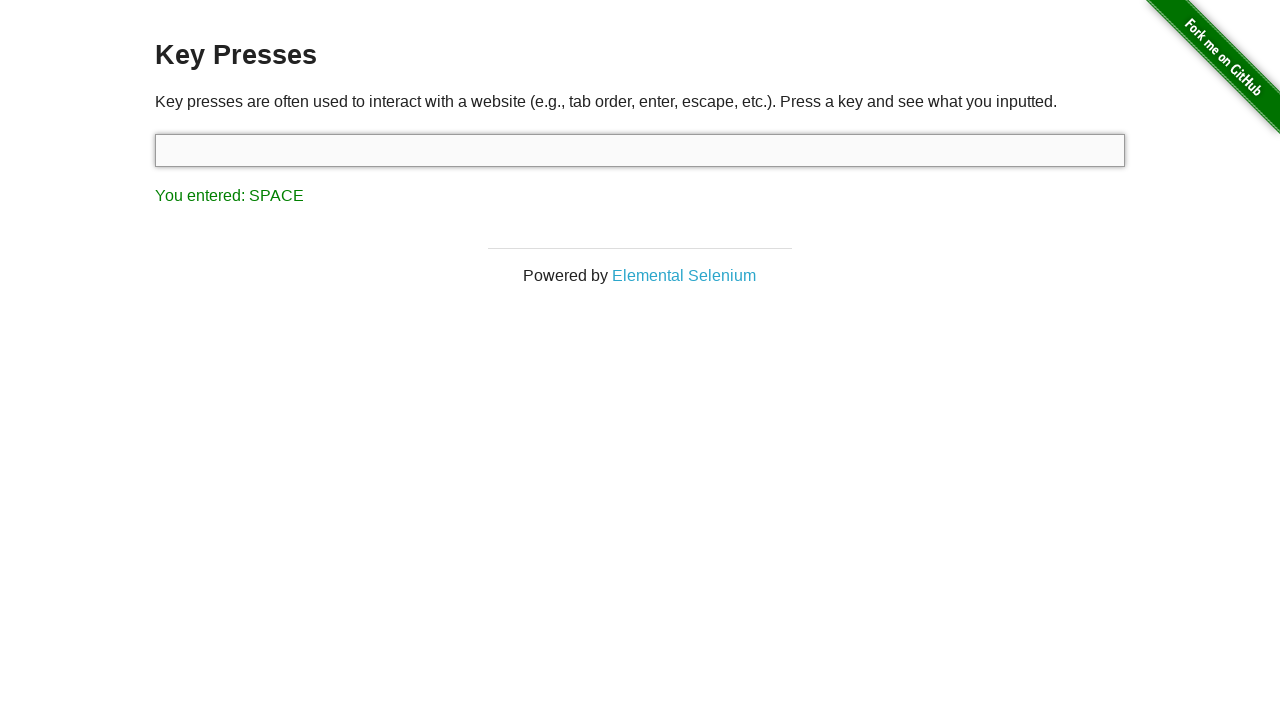

Verified result text displays 'You entered: SPACE'
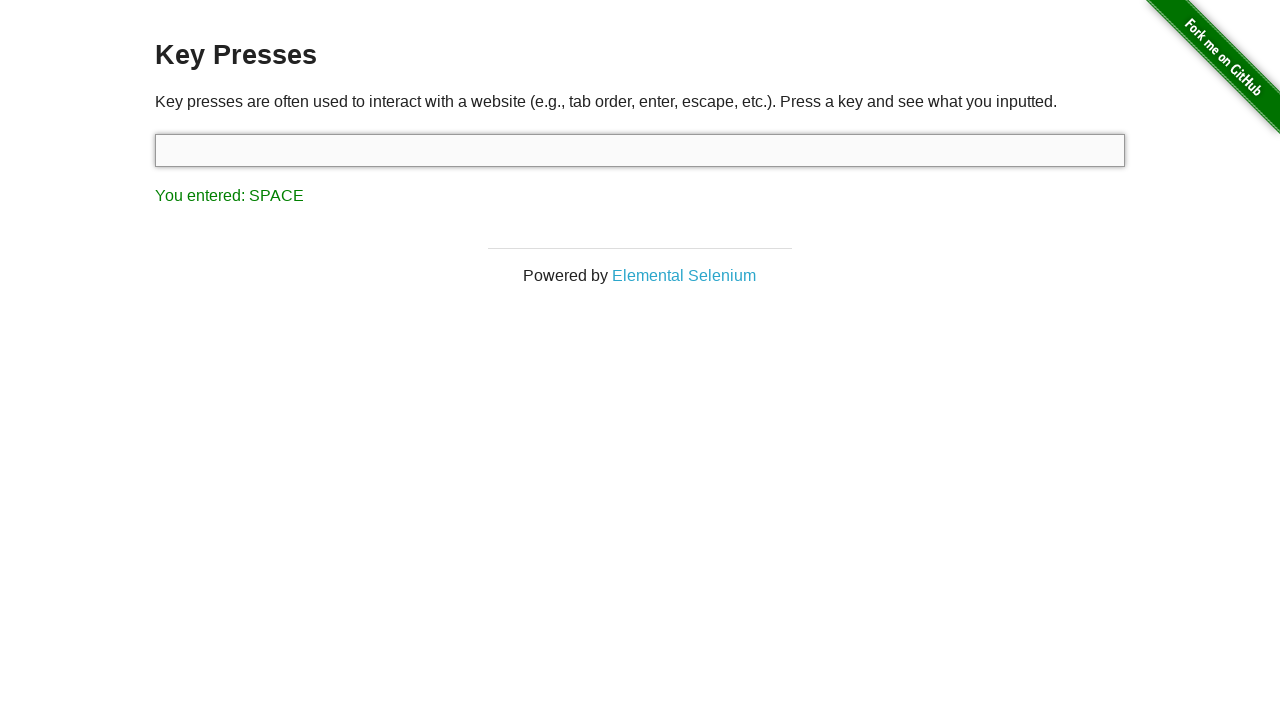

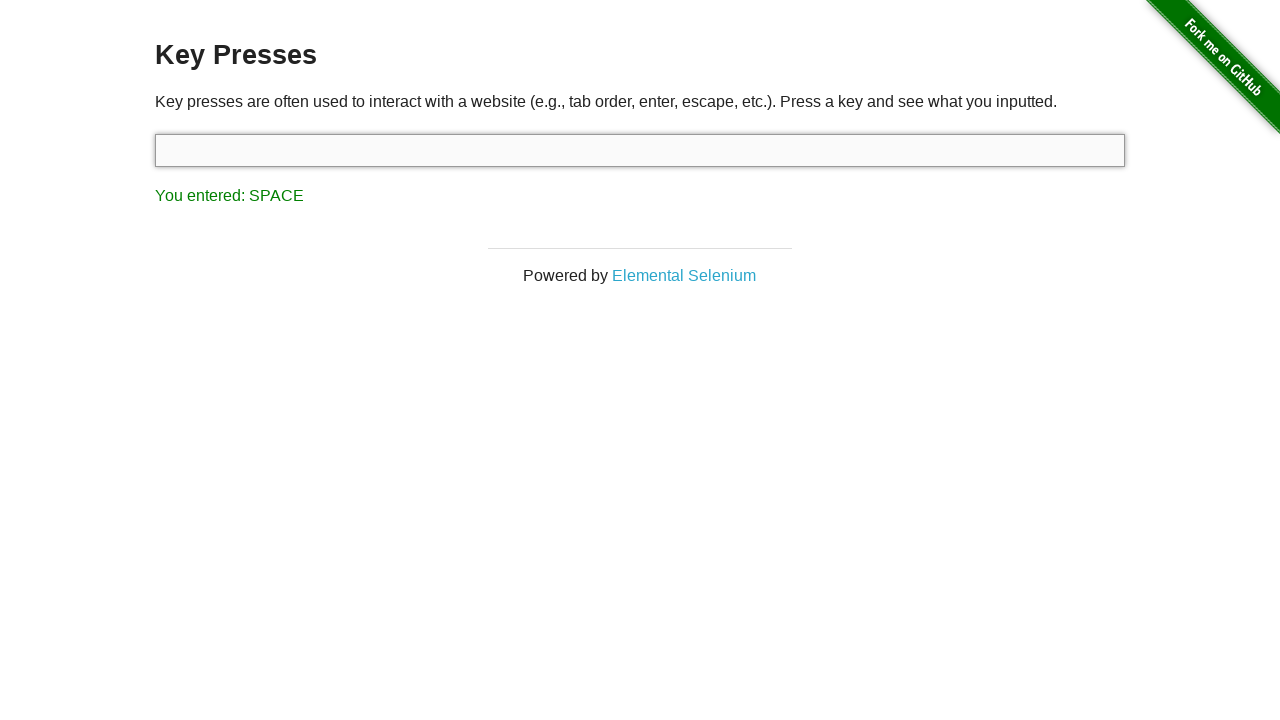